Tests dynamic visibility by waiting for a button to become visible after a delay, then clicking it

Starting URL: https://demoqa.com/dynamic-properties

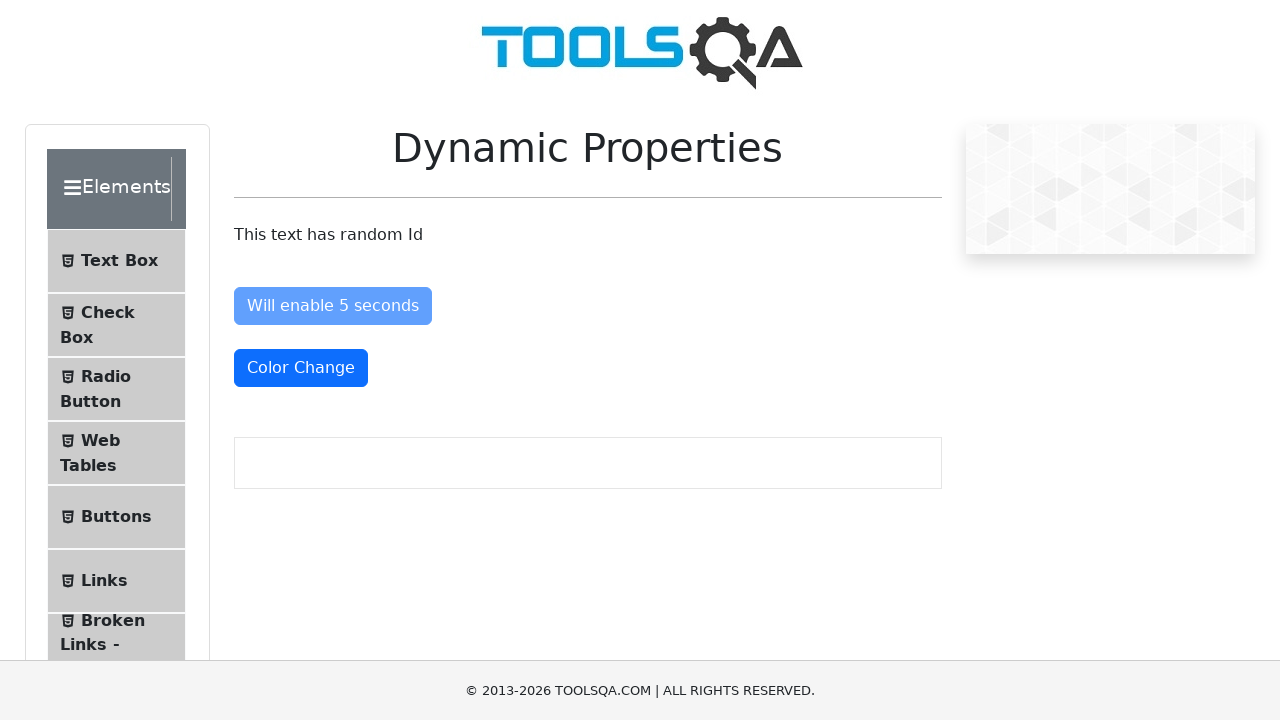

Waited for button to become visible after delay
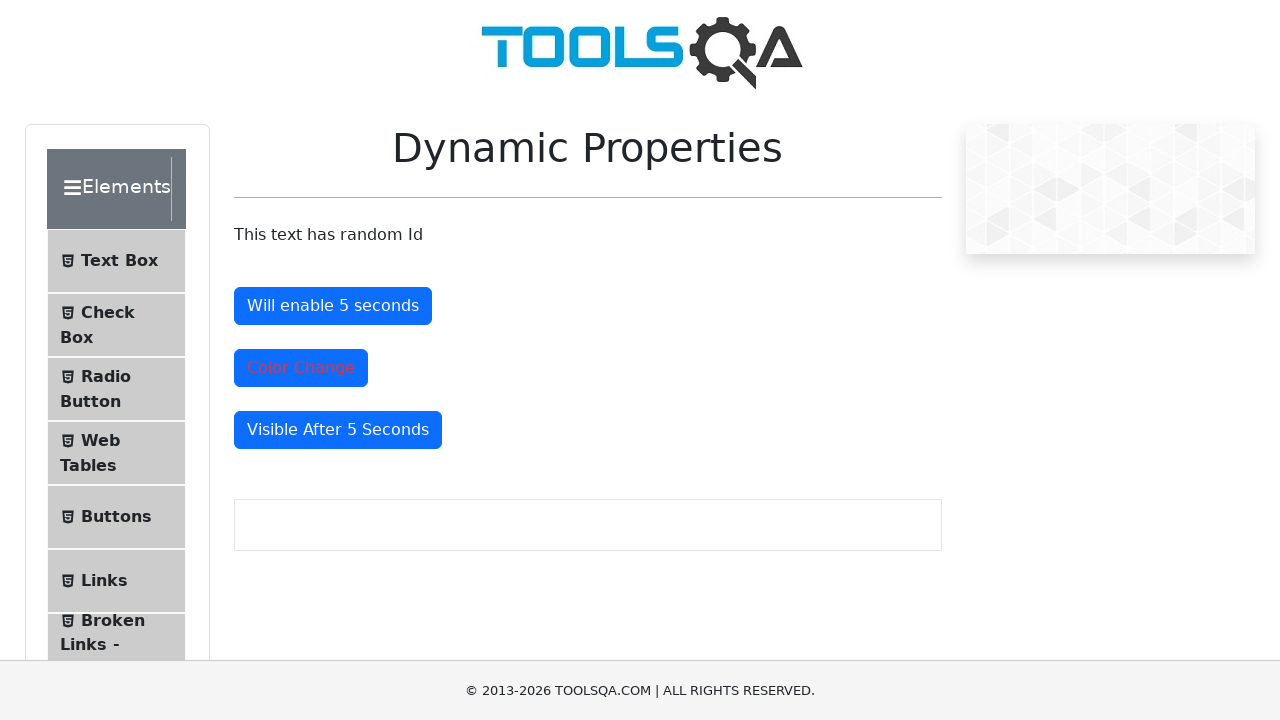

Clicked the dynamically visible button at (338, 430) on #visibleAfter
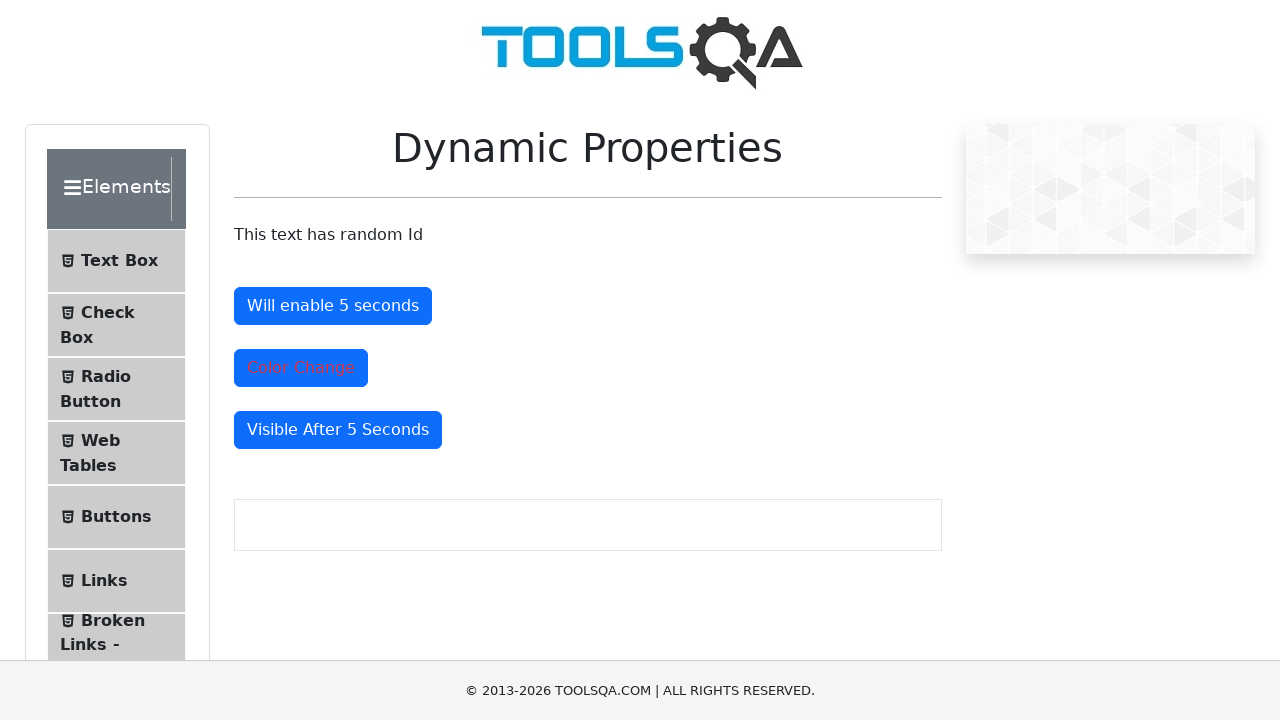

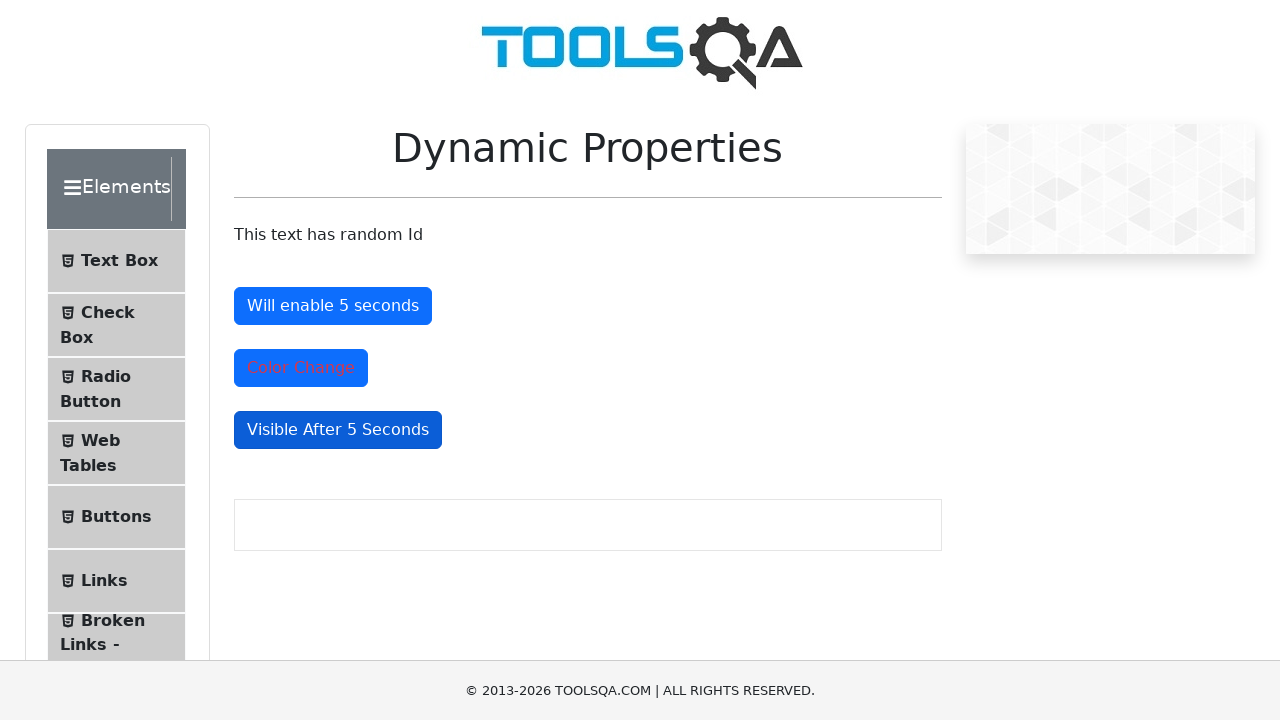